Navigates to Codeigniter Development page through Technologies > eCommerce Development submenu

Starting URL: https://www.tranktechnologies.com/

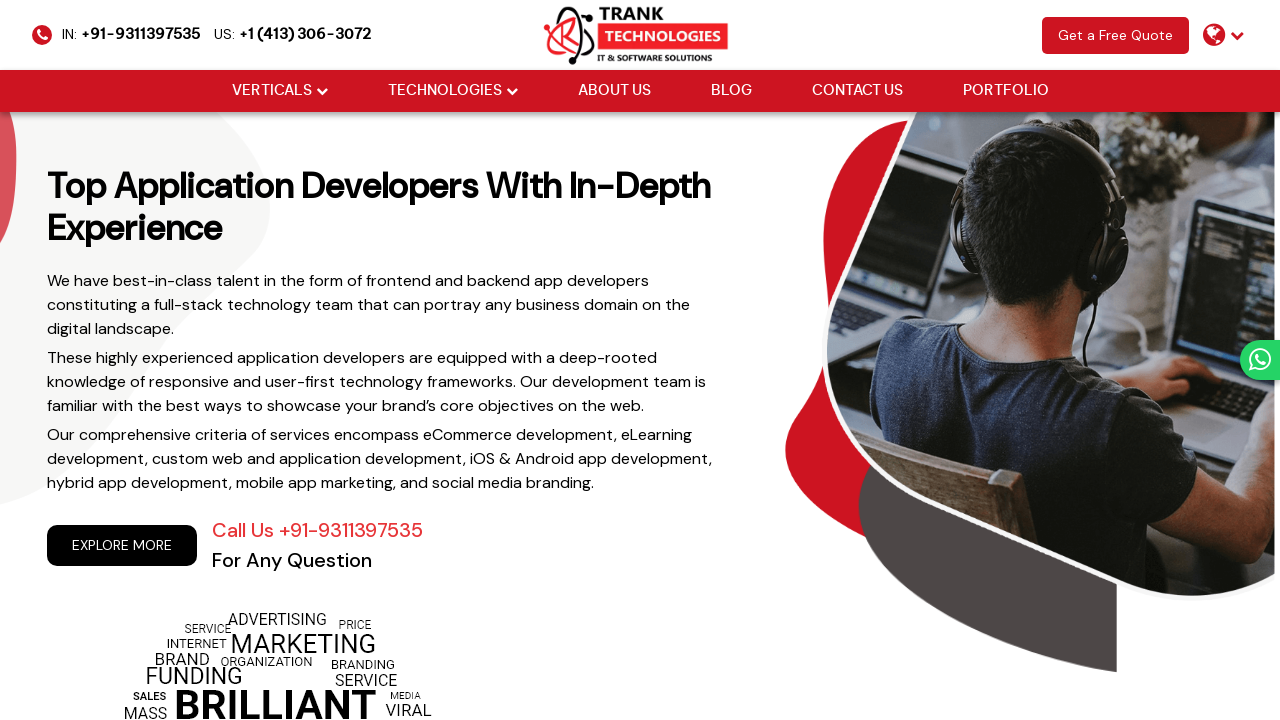

Hovered over Technologies dropdown menu at (444, 91) on xpath=//li[@class='drop_down']//a[@href='#'][normalize-space()='Technologies']
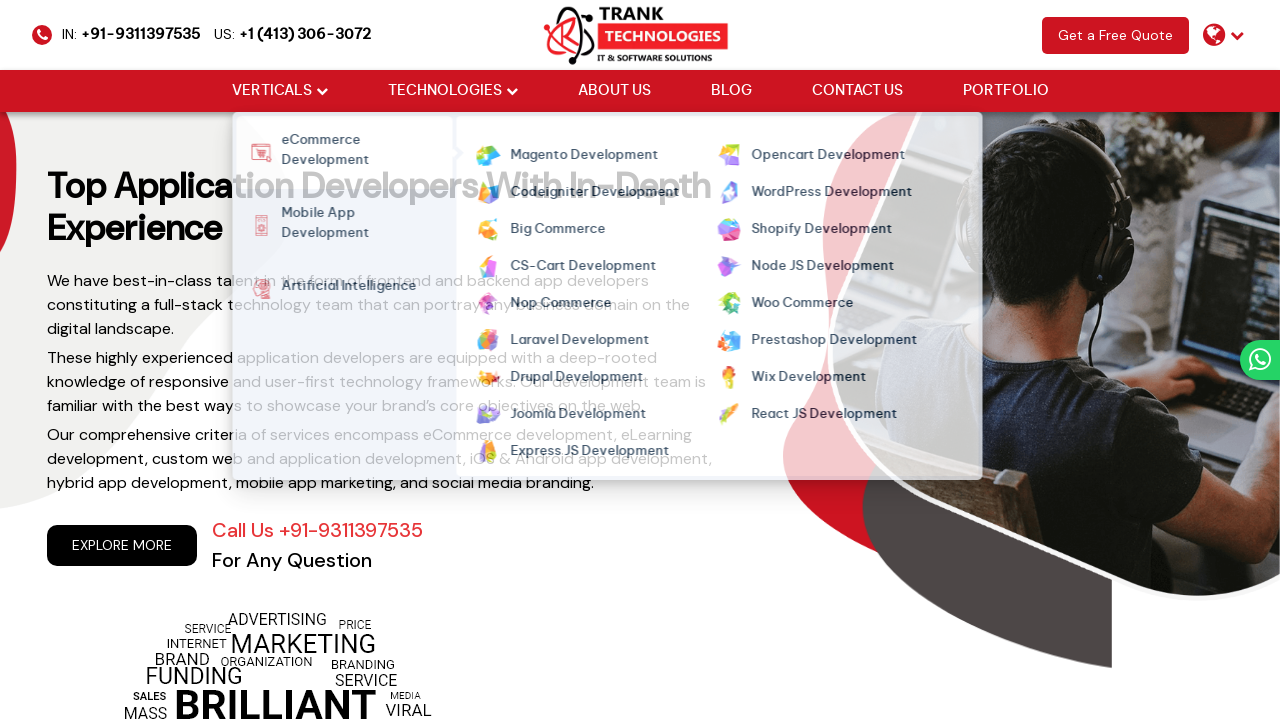

Hovered over eCommerce Development submenu at (354, 152) on xpath=//strong[normalize-space()='eCommerce Development']
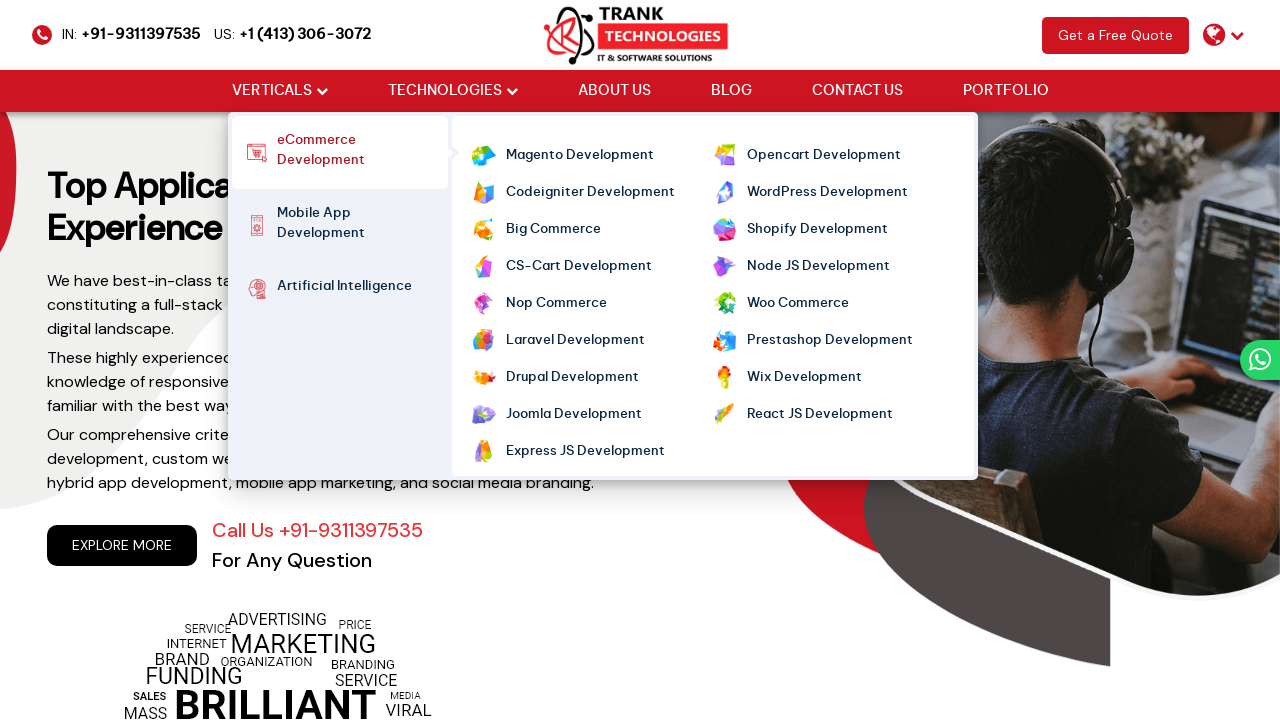

Hovered over Codeigniter Development link at (590, 193) on xpath=//ul[@class='cm-flex cm-flex-wrap']//a[normalize-space()='Codeigniter Deve
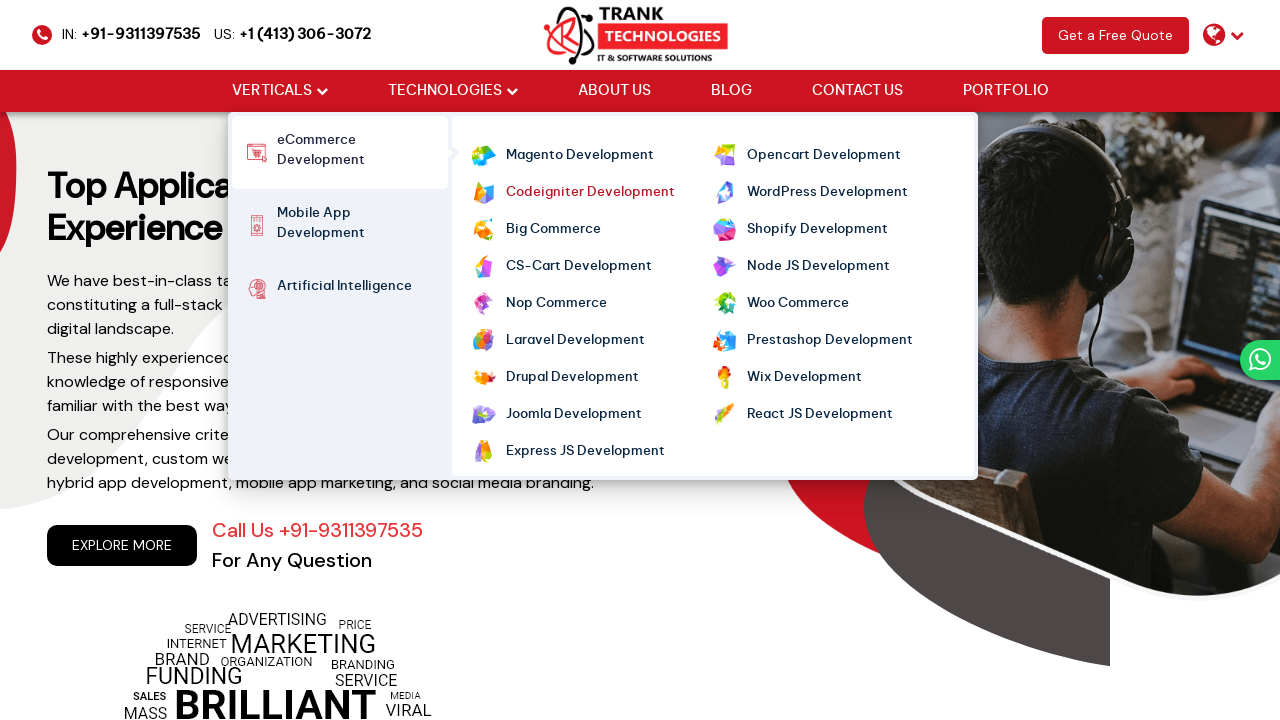

Clicked on Codeigniter Development link to navigate to the page at (590, 193) on xpath=//ul[@class='cm-flex cm-flex-wrap']//a[normalize-space()='Codeigniter Deve
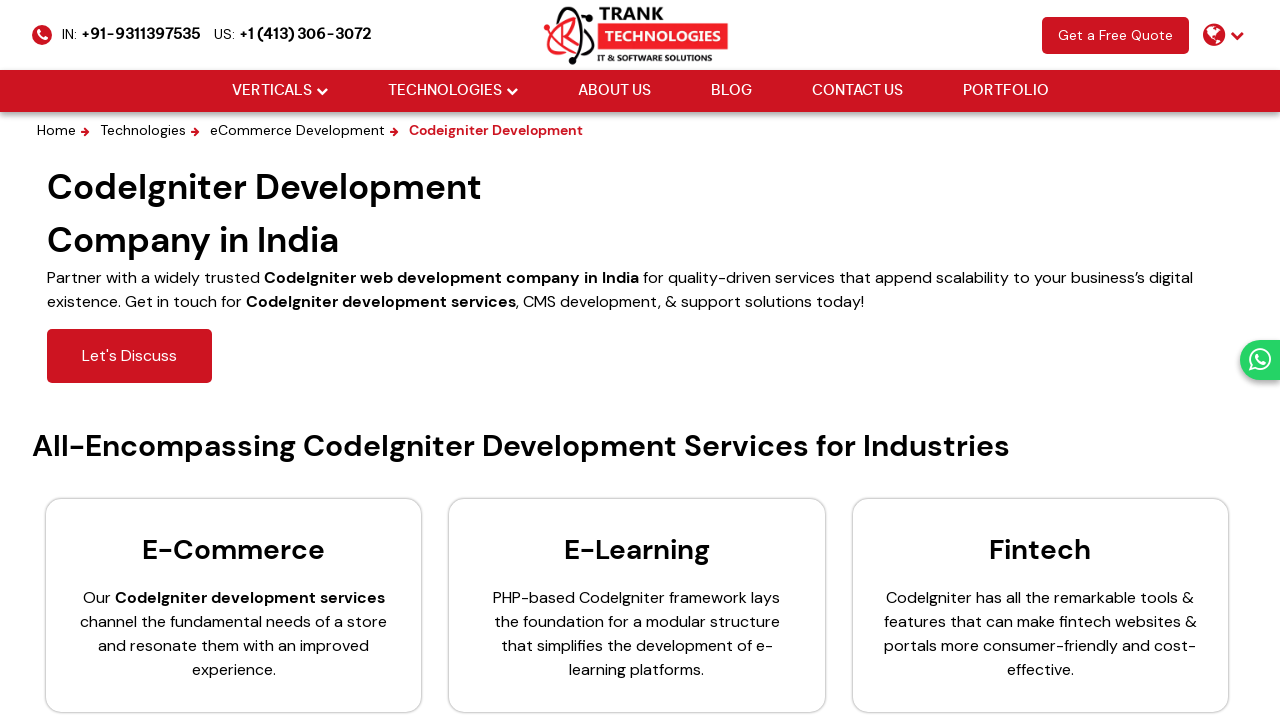

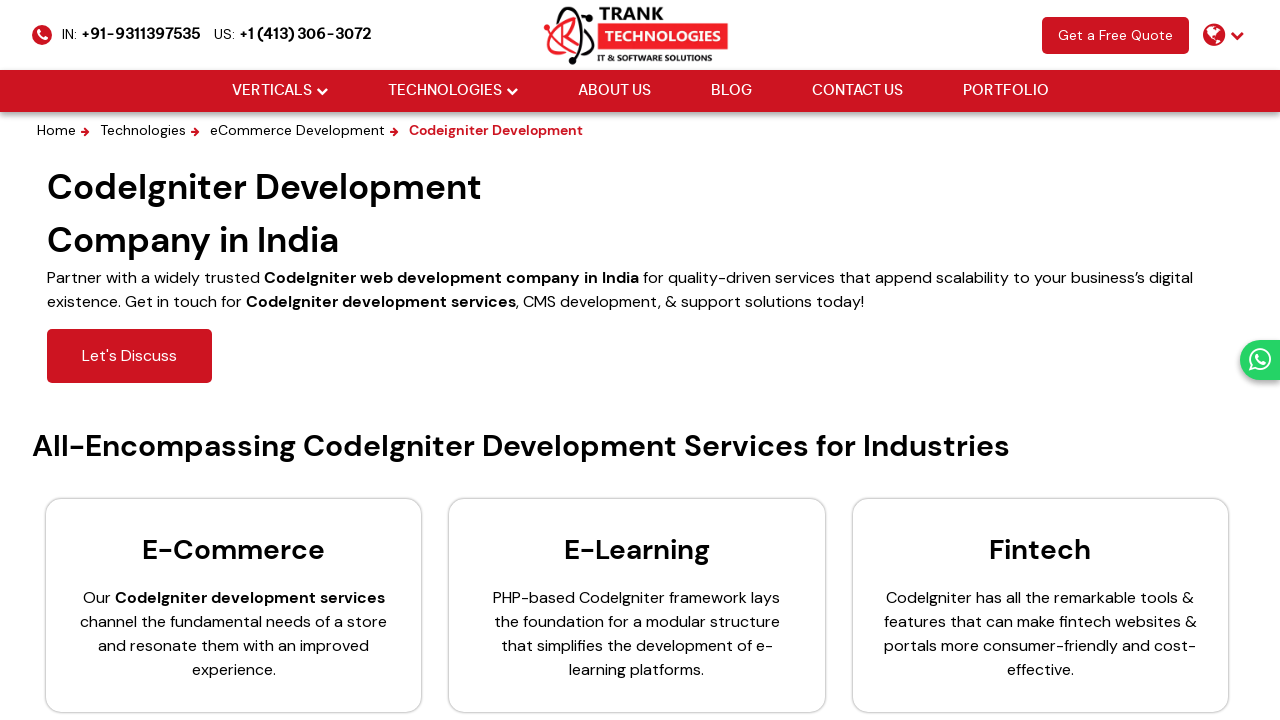